Tests JavaScript confirm dialog by clicking the JS Confirm button, dismissing it, and verifying the result message shows Cancel was clicked

Starting URL: https://the-internet.herokuapp.com/javascript_alerts

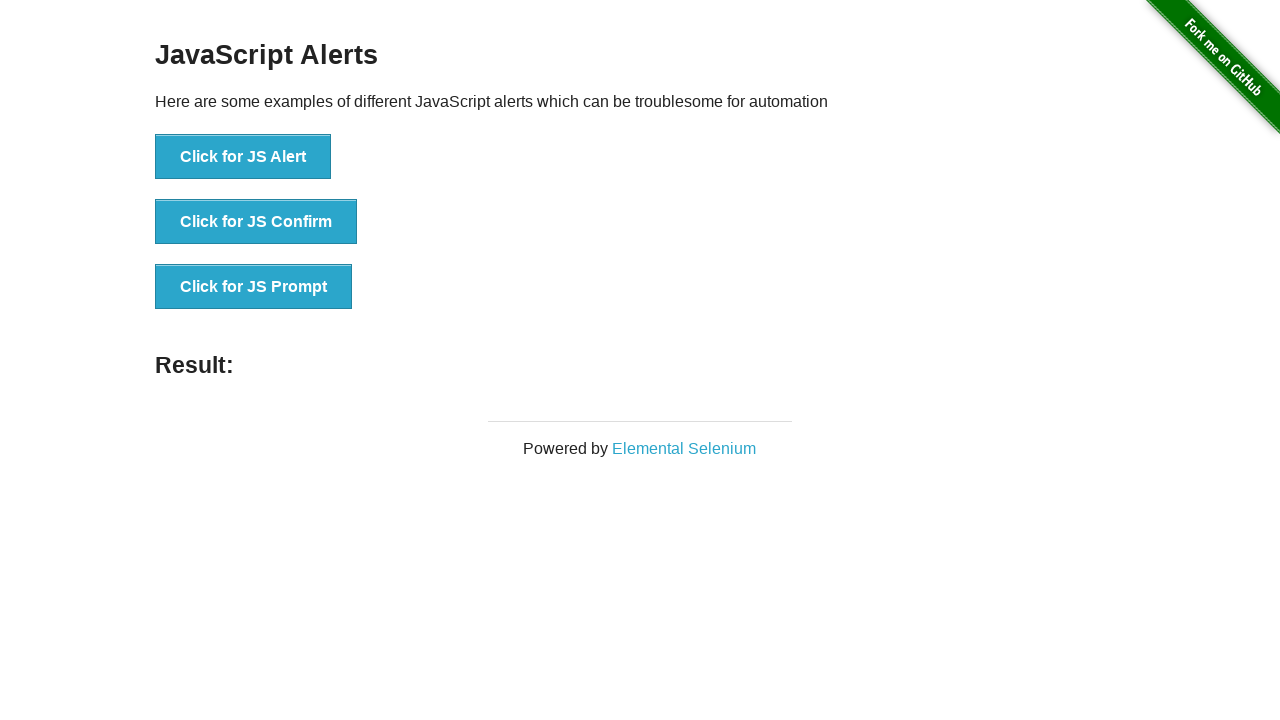

Set up dialog handler to dismiss confirmation dialogs
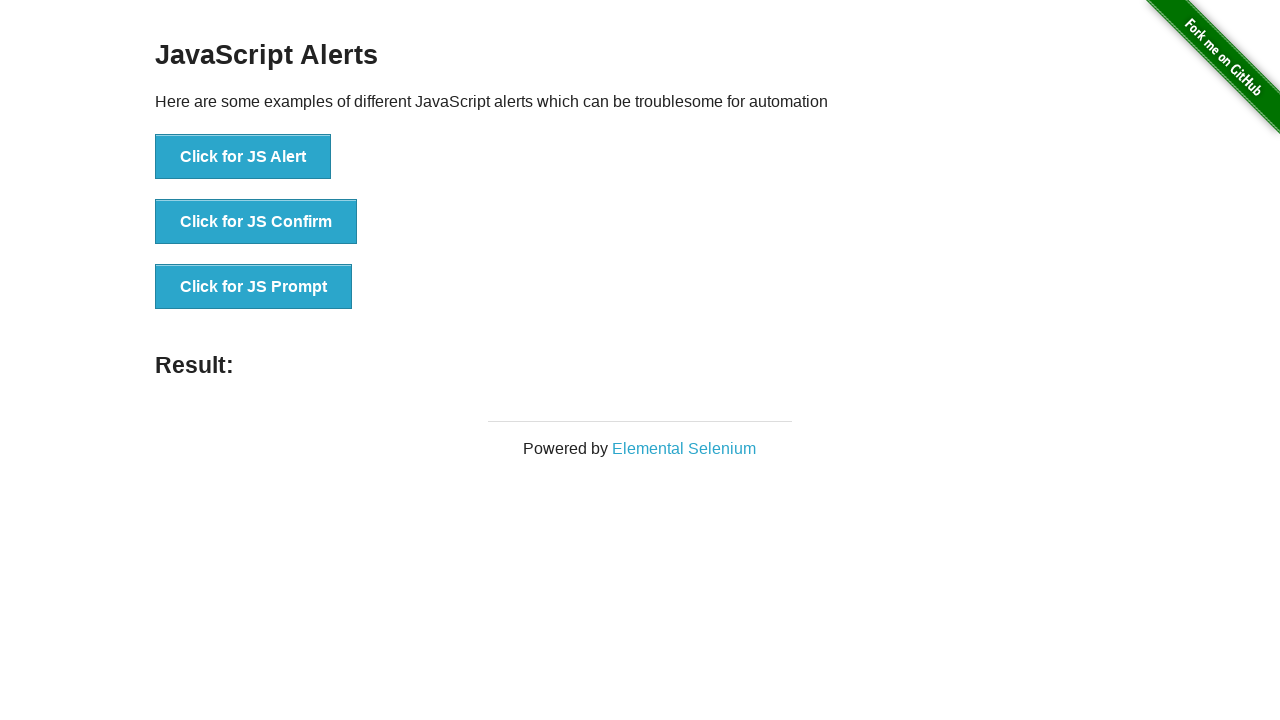

Clicked the JS Confirm button to trigger JavaScript confirm dialog at (256, 222) on button[onclick*='jsConfirm']
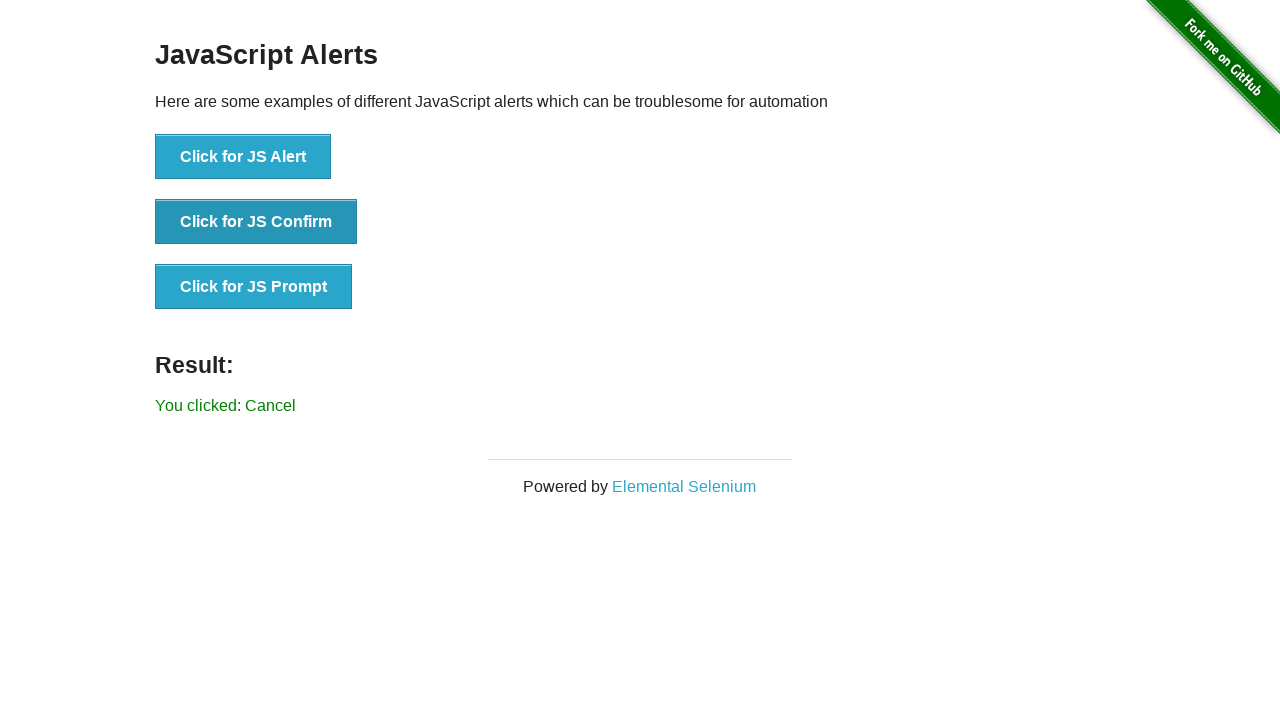

Result message appeared after dismissing the confirm dialog
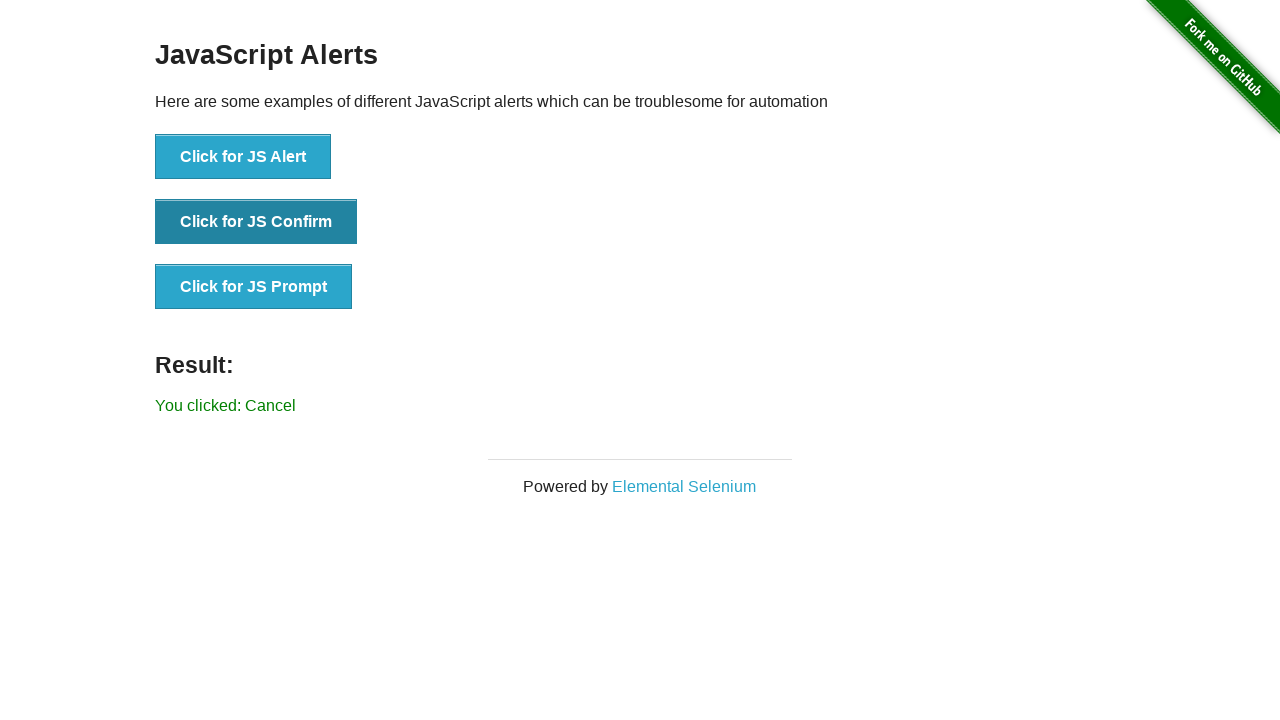

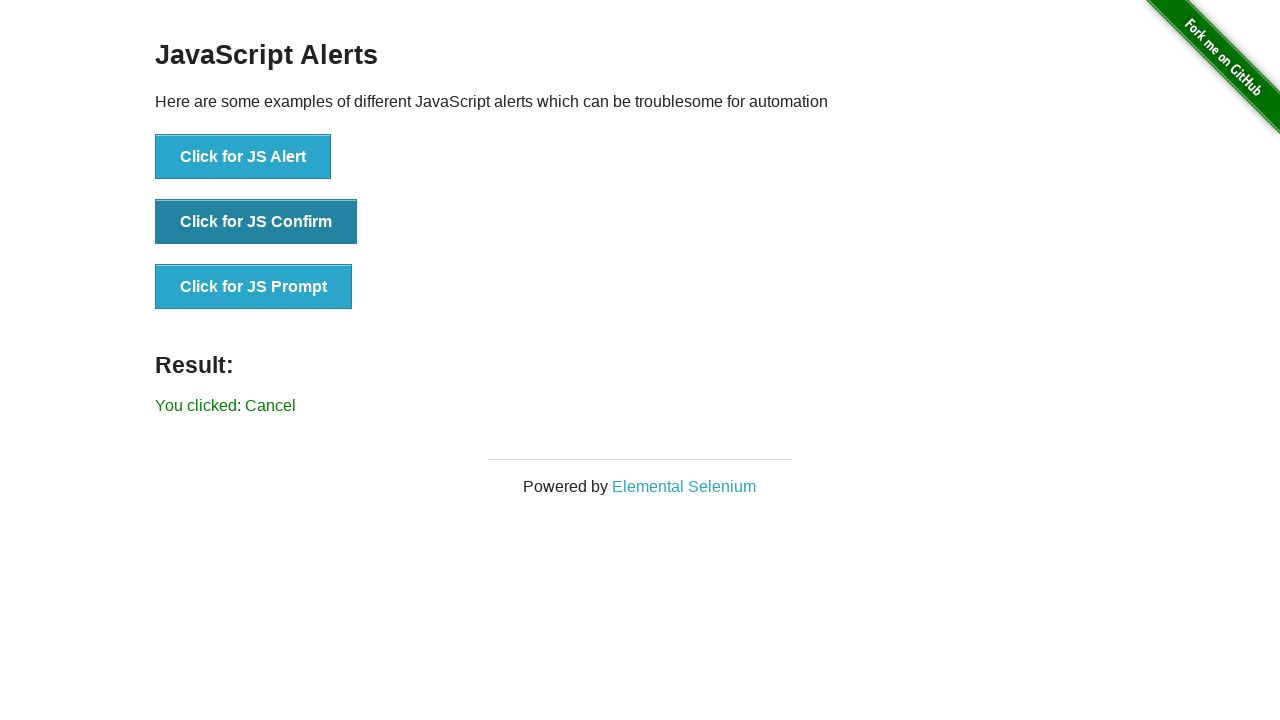